Tests handling of JavaScript alerts, confirms, and prompts by clicking buttons that trigger each dialog type and verifying the result text after accepting them

Starting URL: https://the-internet.herokuapp.com/javascript_alerts

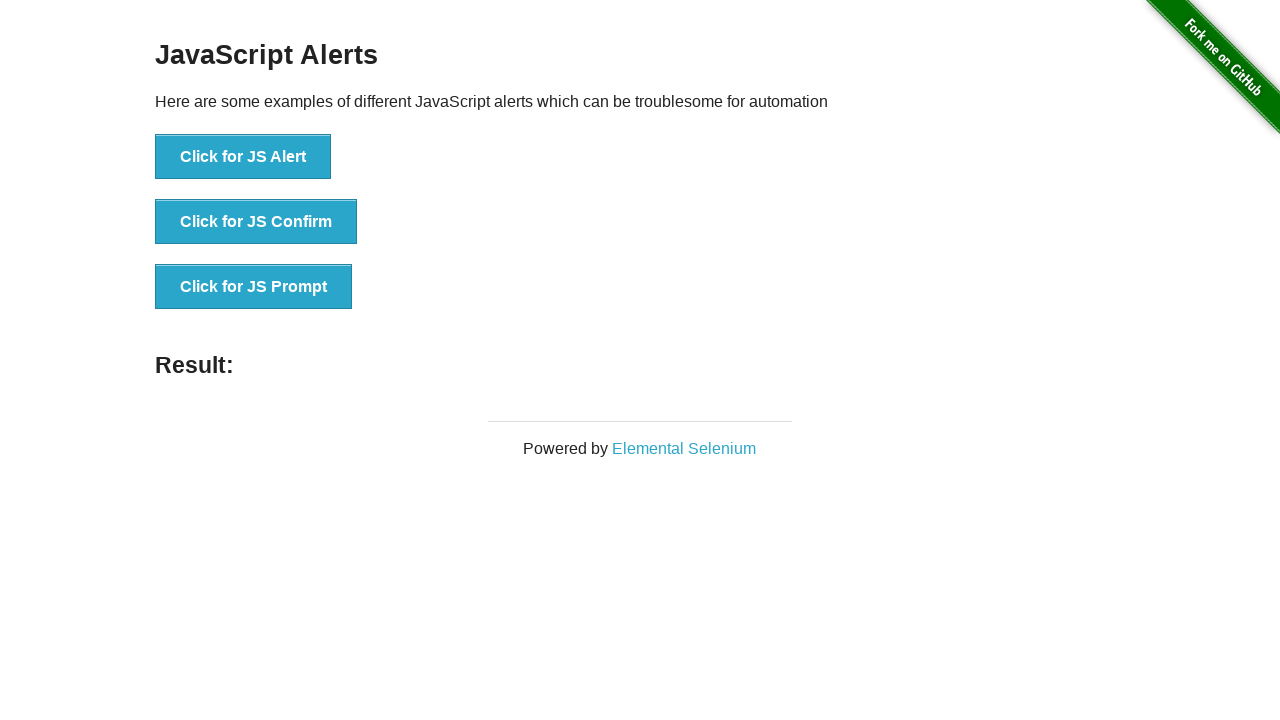

Registered dialog event listener to handle JavaScript alerts, confirms, and prompts
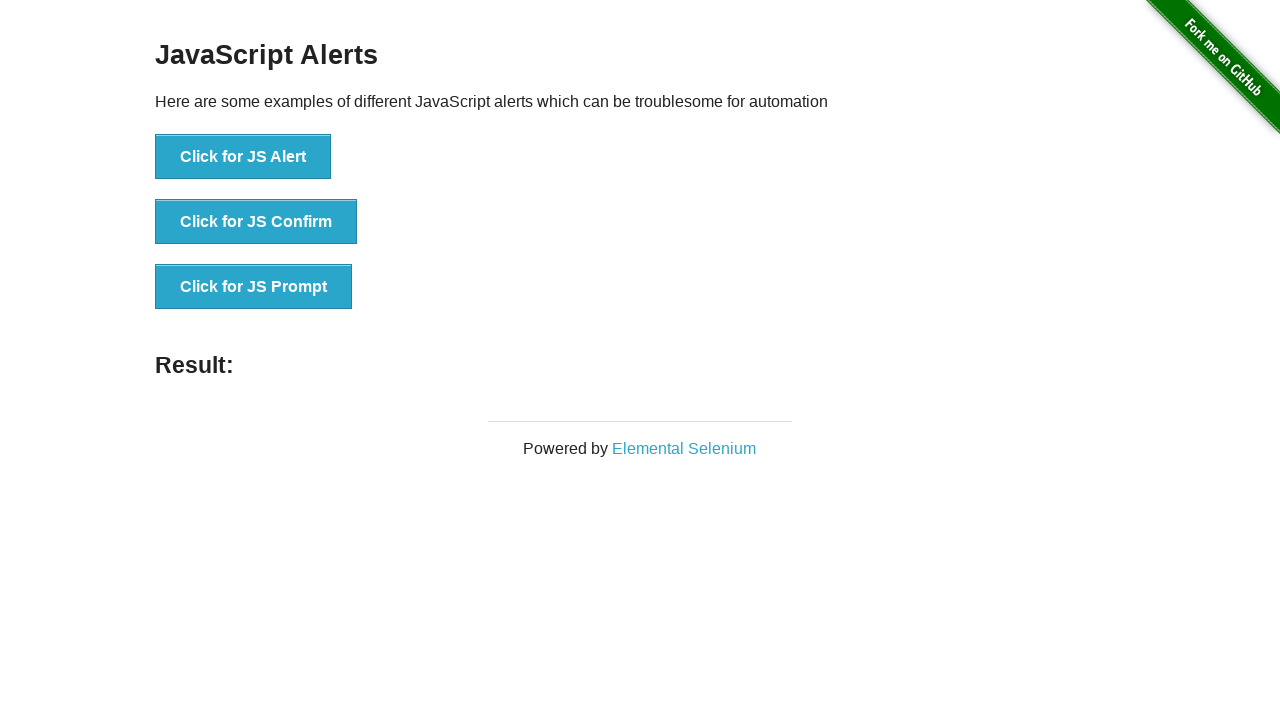

Clicked 'Click for JS Alert' button to trigger alert dialog at (243, 157) on text=Click for JS Alert
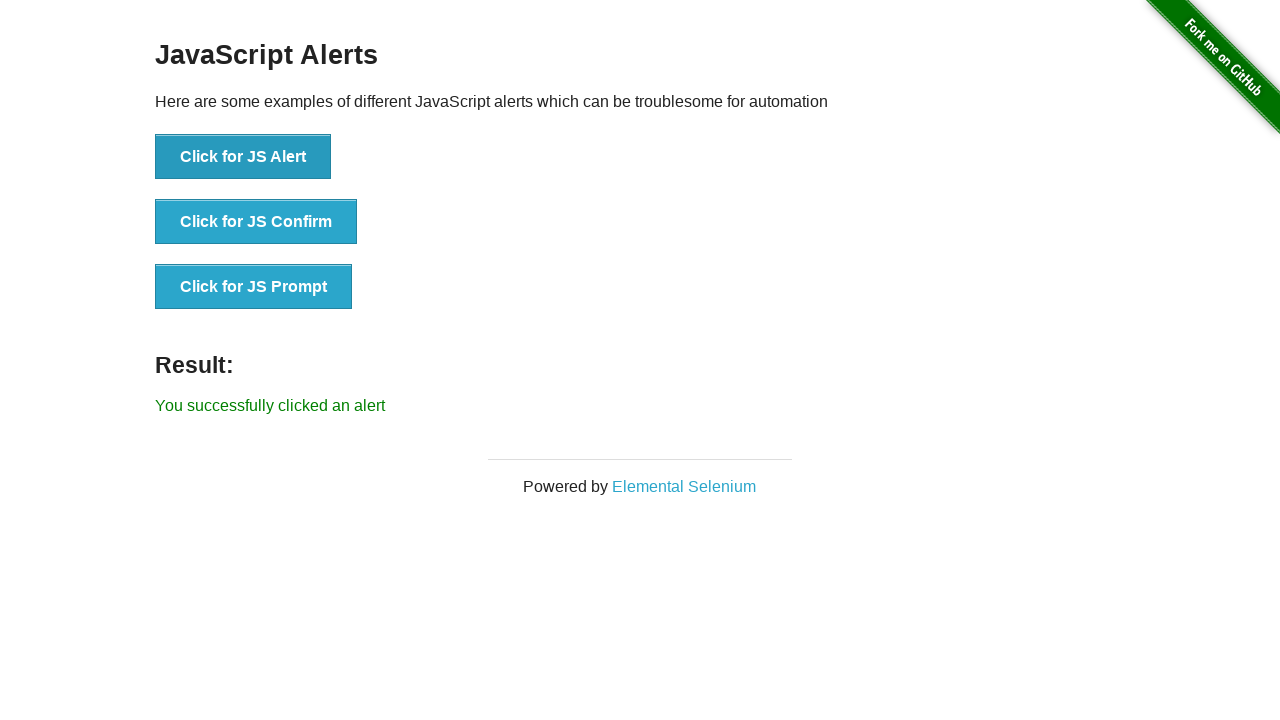

Waited for result element to appear after alert was handled
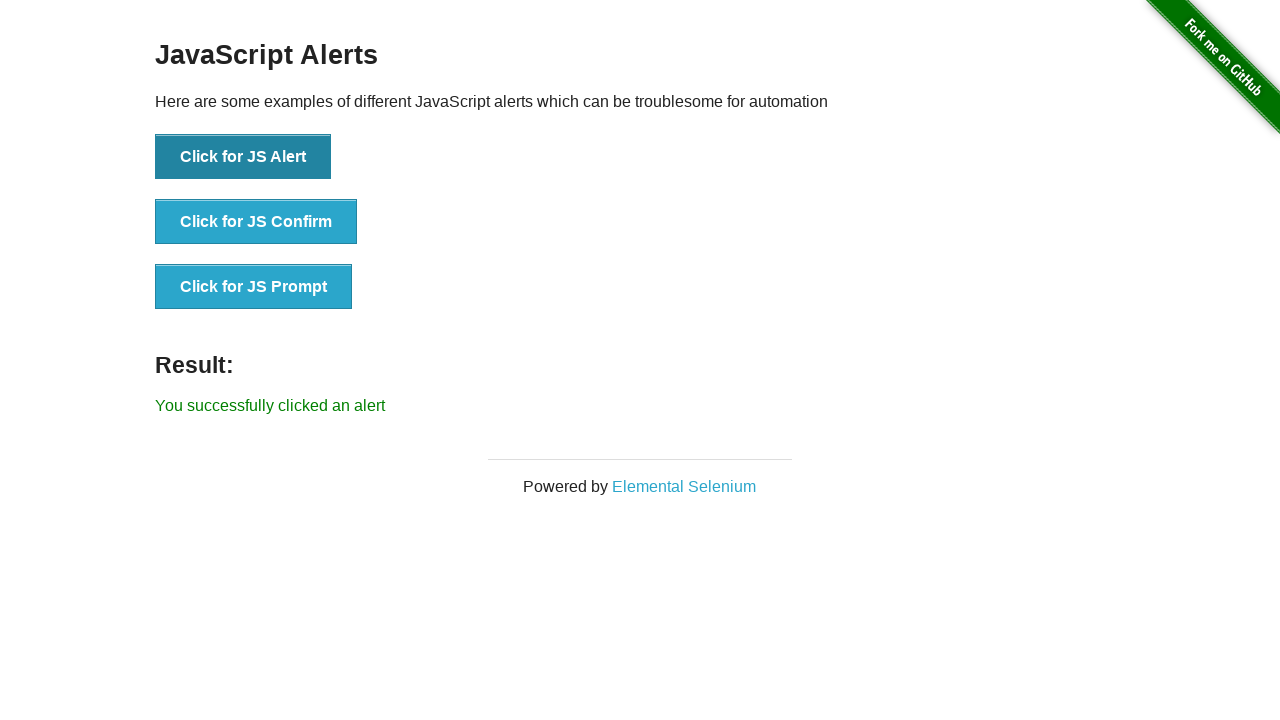

Verified alert result text: 'You successfully clicked an alert'
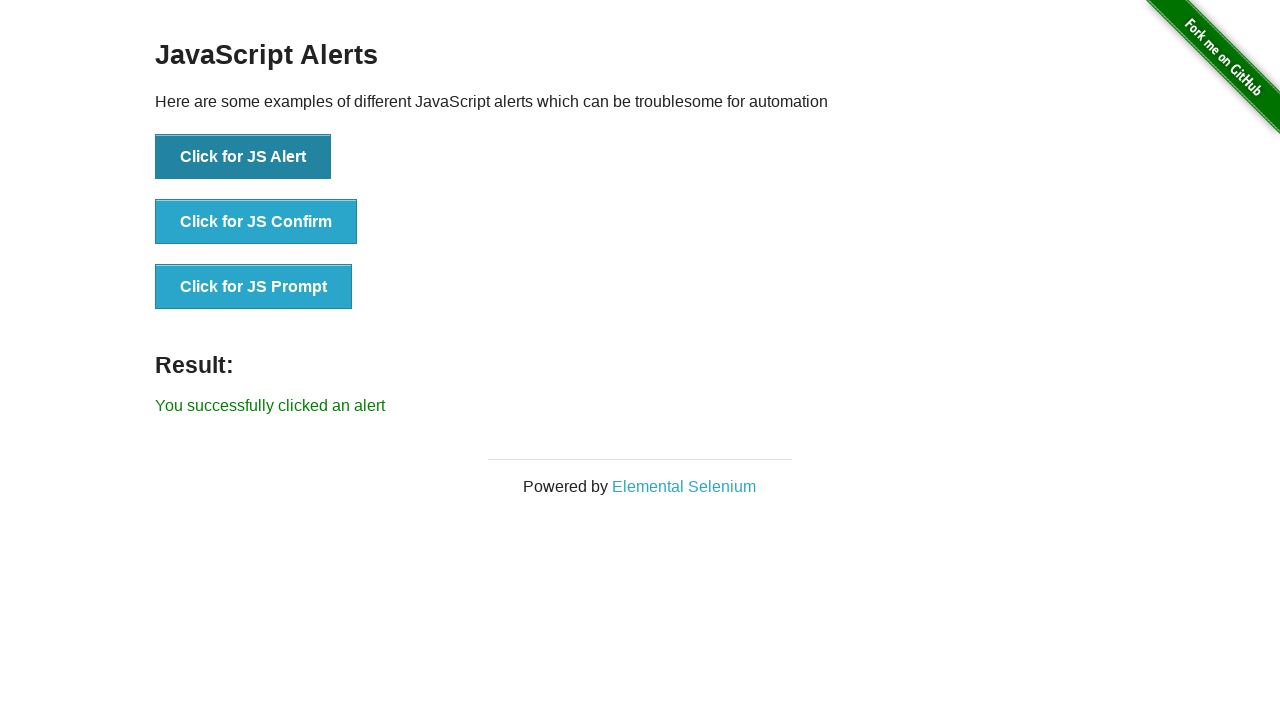

Clicked 'Click for JS Confirm' button to trigger confirm dialog at (256, 222) on text=Click for JS Confirm
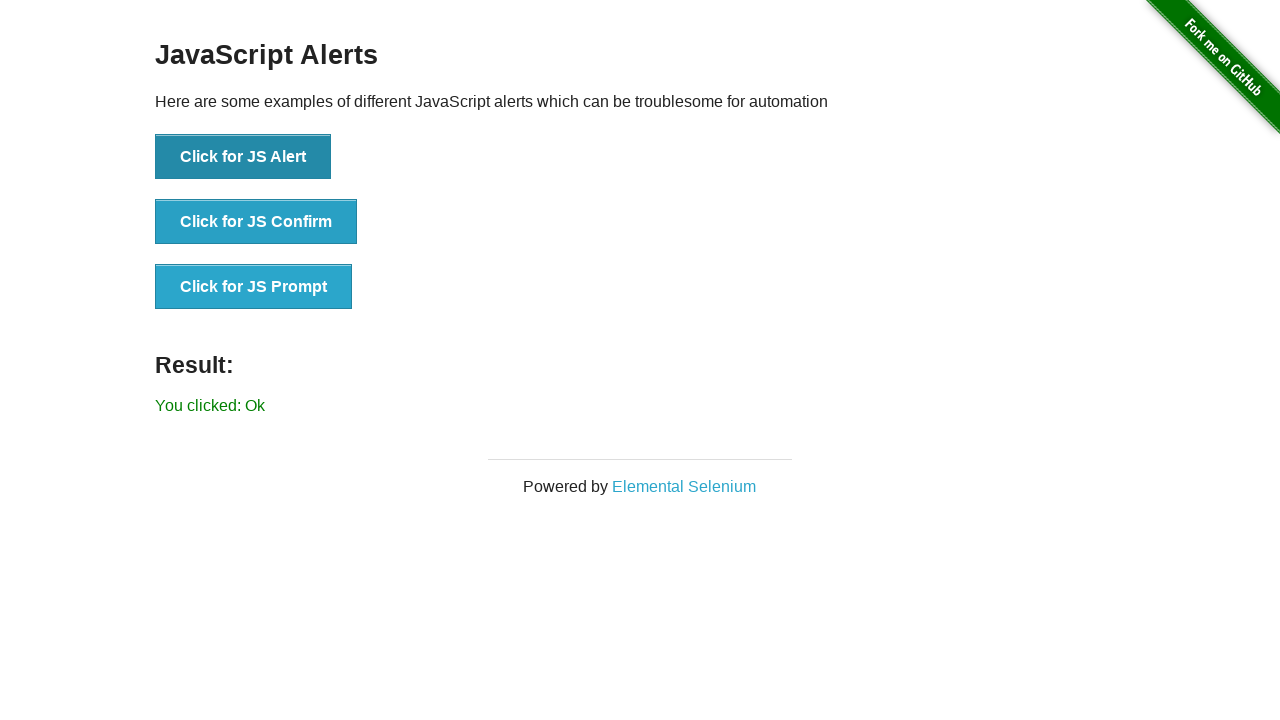

Verified confirm result text: 'You clicked: Ok'
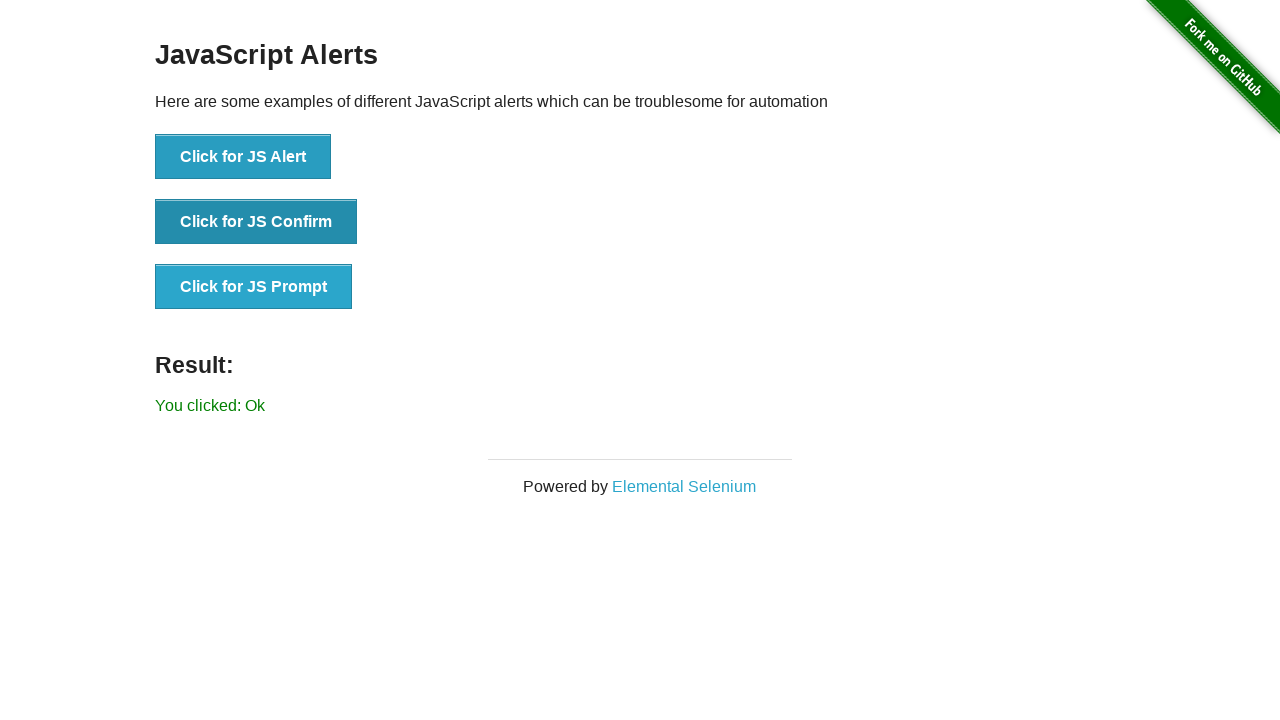

Clicked 'Click for JS Prompt' button to trigger prompt dialog at (254, 287) on text=Click for JS Prompt
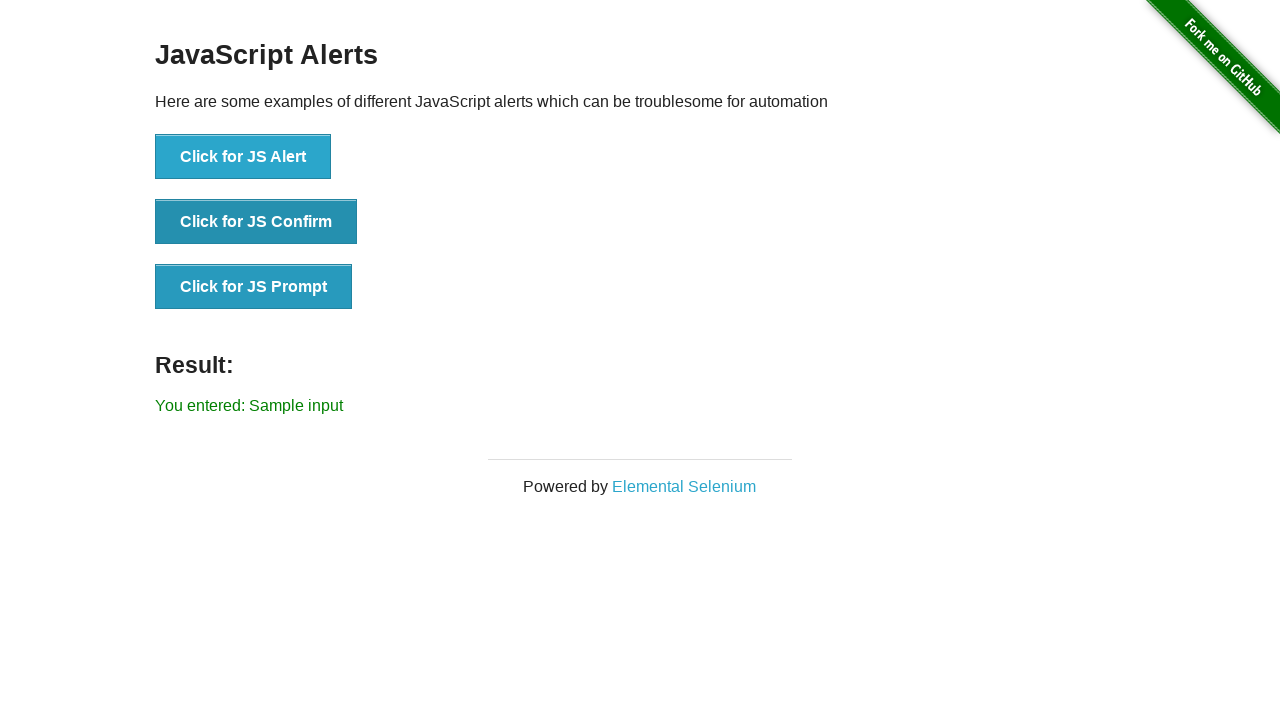

Verified prompt result text: 'You entered: Sample input'
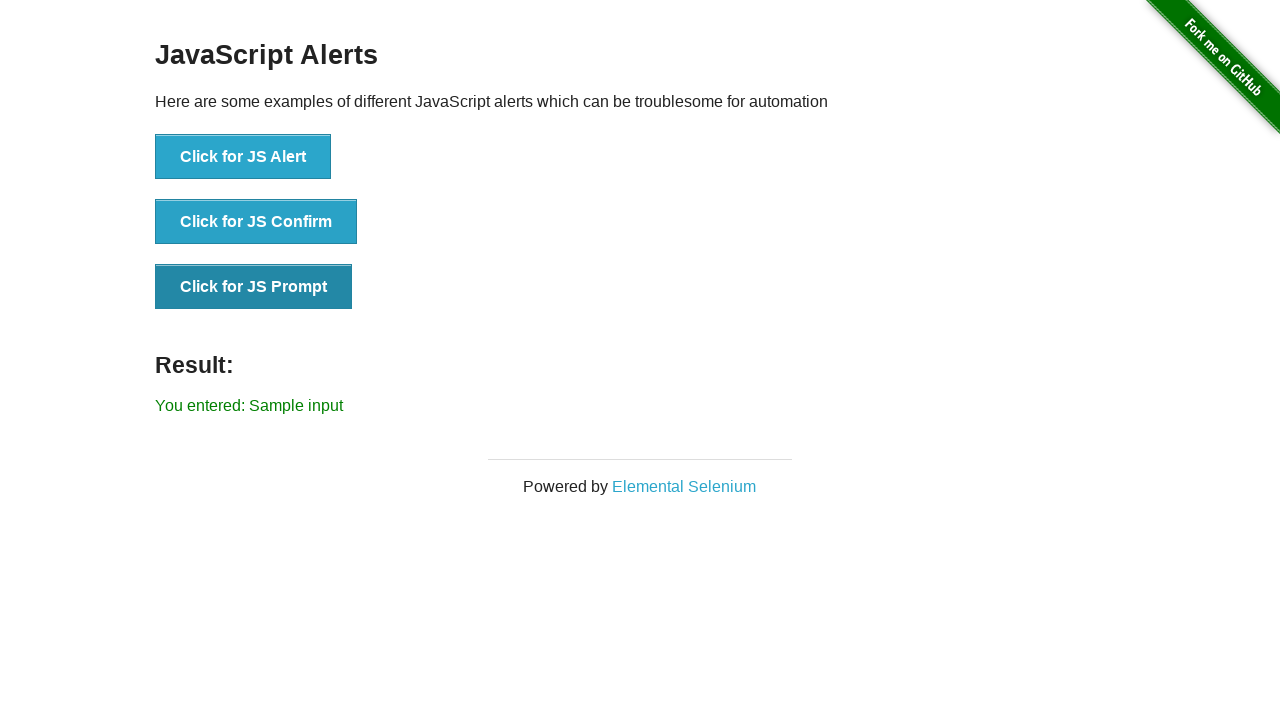

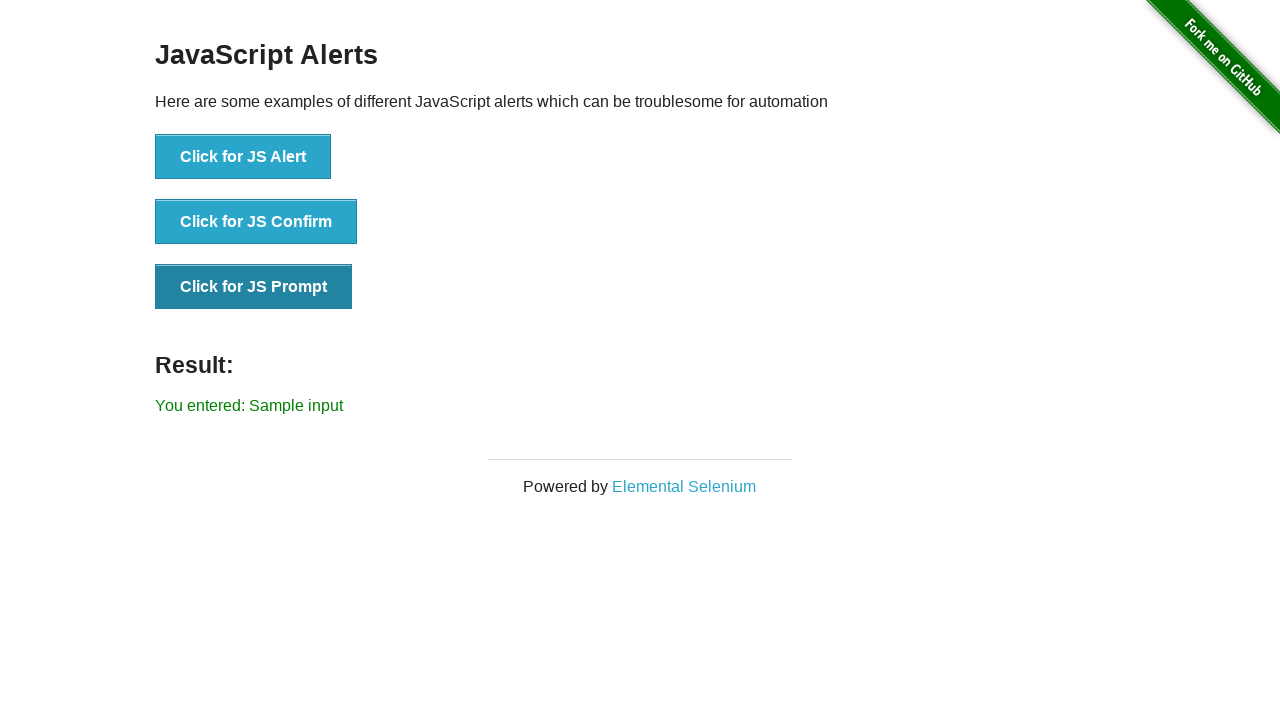